Navigates to hockey teams page and tests pagination by clicking through 4 pages of results

Starting URL: https://www.scrapethissite.com/pages/

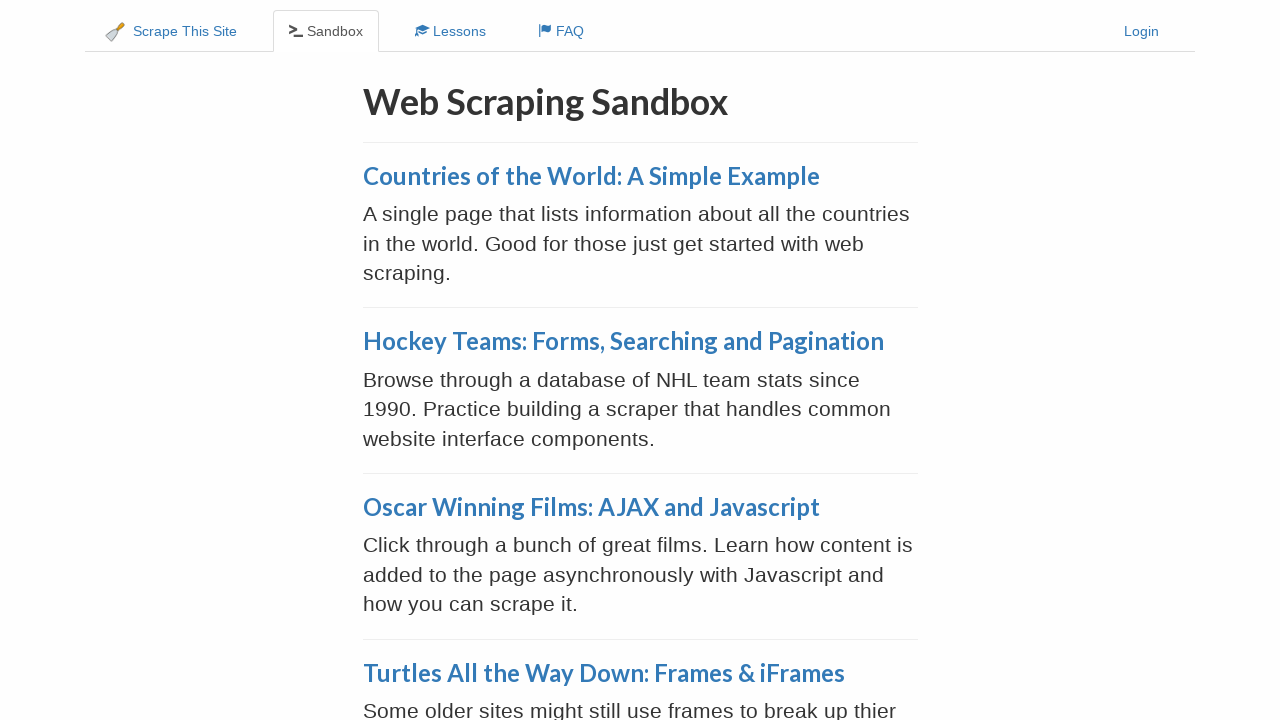

Clicked on Hockey Teams link at (623, 341) on xpath=//a[contains(text(),'Hockey Teams: Forms, Searching and Pagination')]
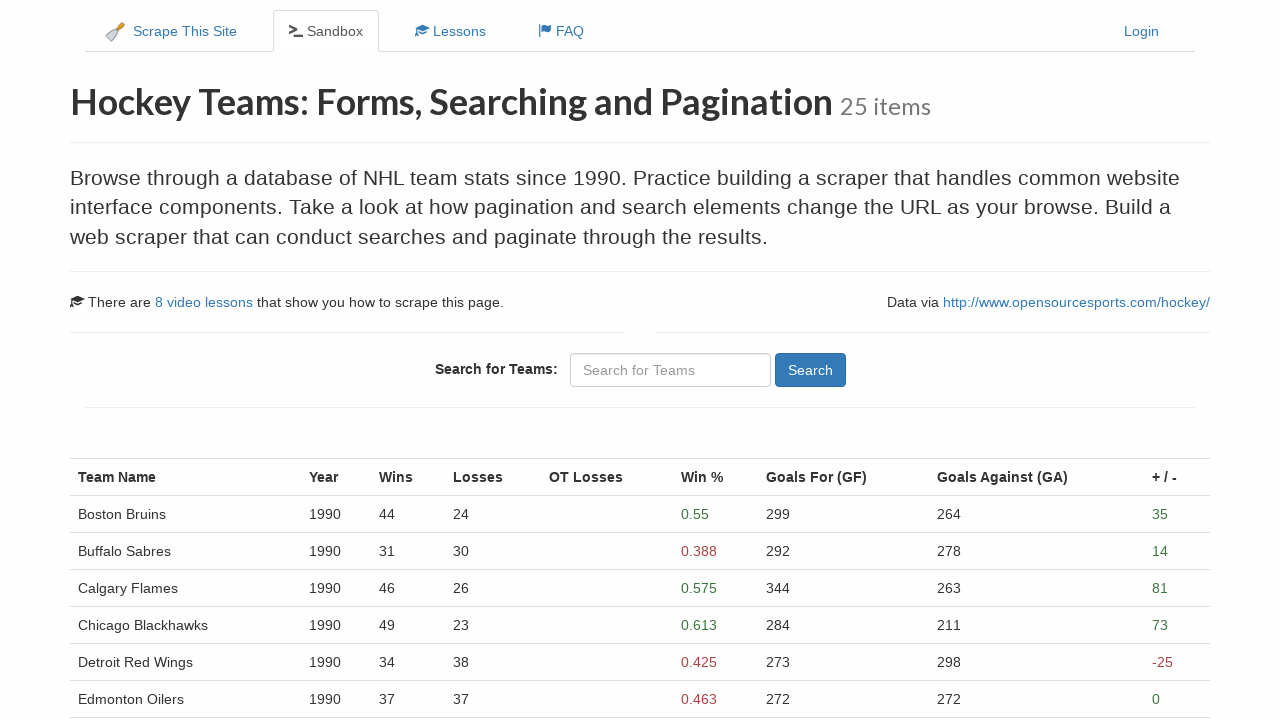

Clicked on page 1 of pagination at (102, 514) on (//ul[@class='pagination']//li/a)[1]
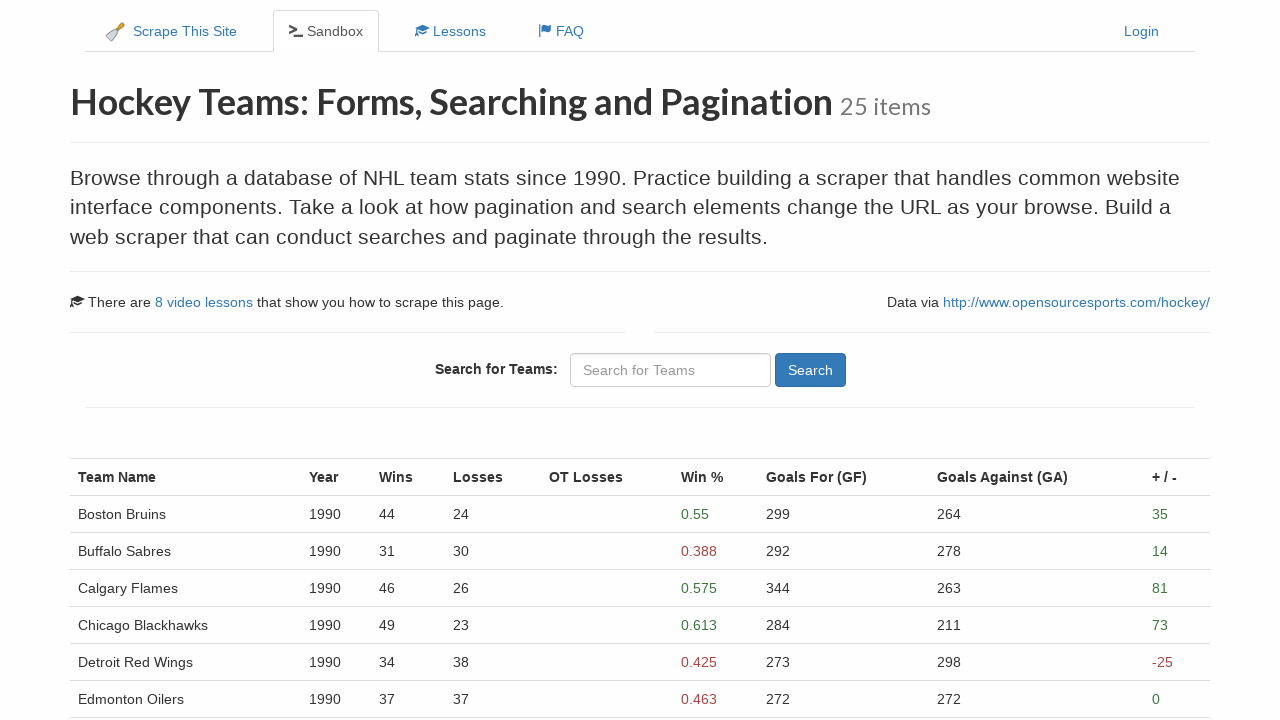

Clicked Next button to navigate to page 2 at (101, 548) on xpath=//a[@aria-label='Next']
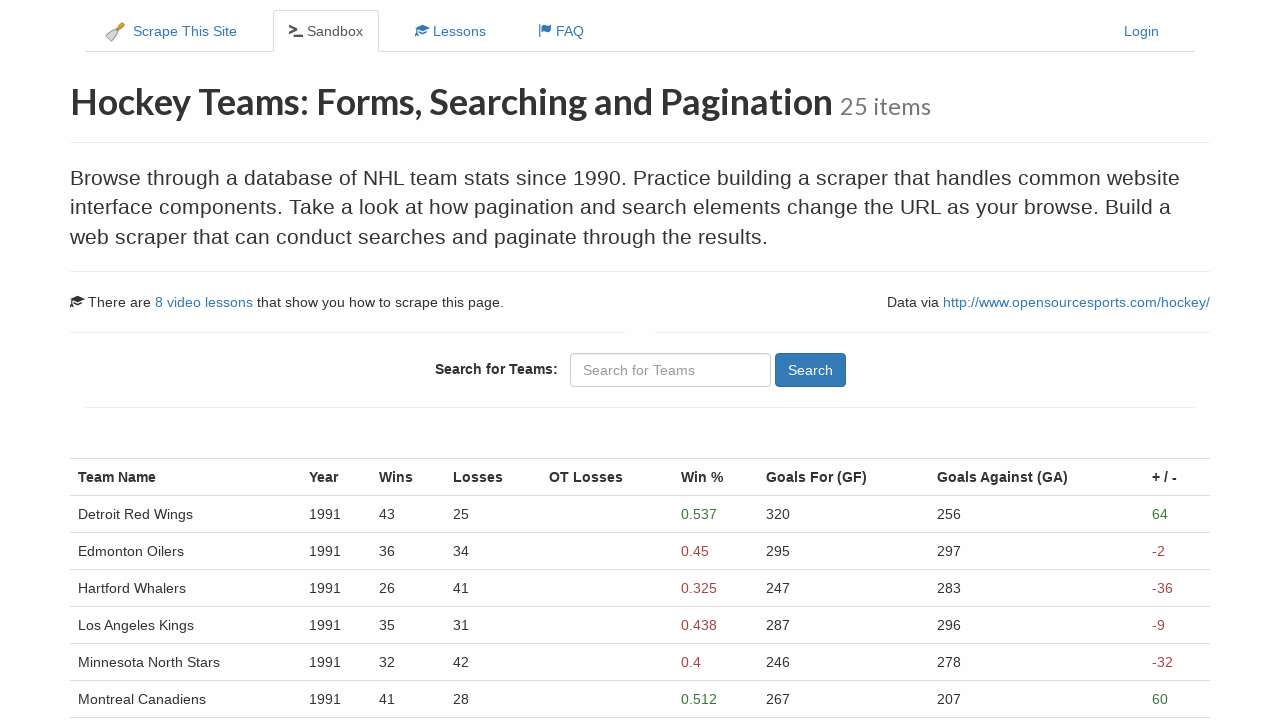

Page 2 team results loaded
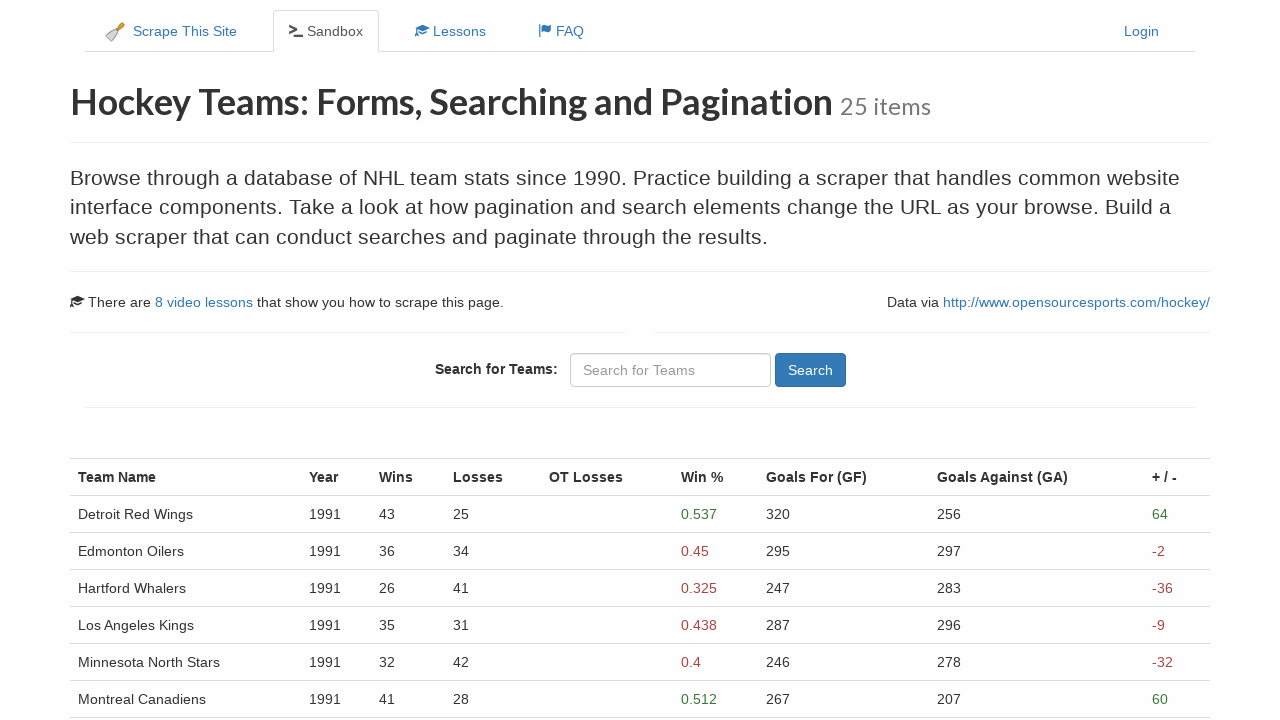

Clicked Next button to navigate to page 3 at (142, 548) on xpath=//a[@aria-label='Next']
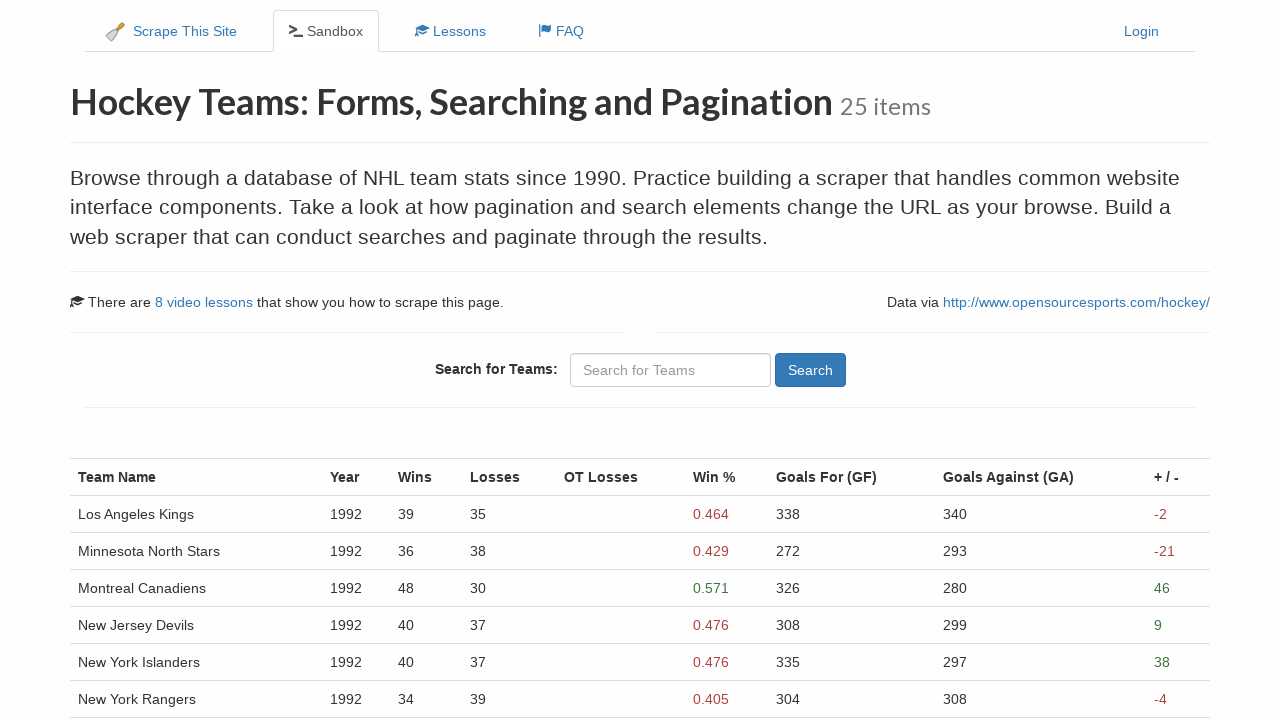

Page 3 team results loaded
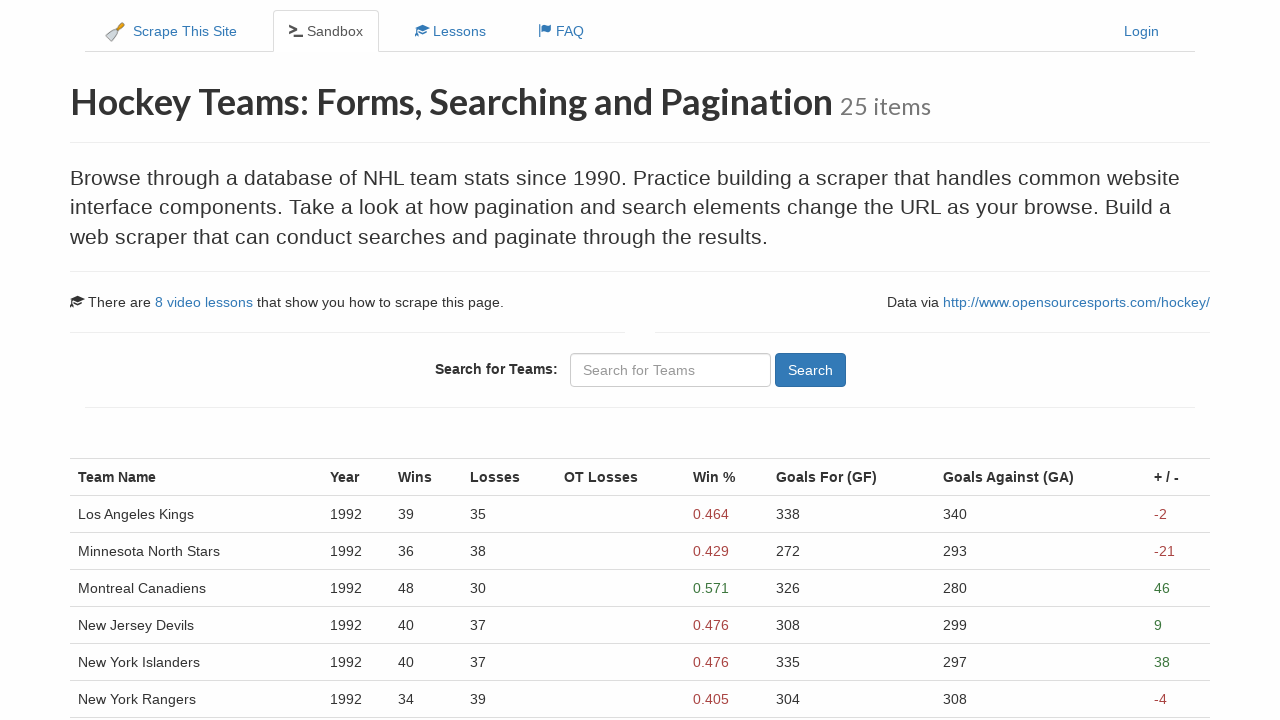

Clicked Next button to navigate to page 4 at (142, 548) on xpath=//a[@aria-label='Next']
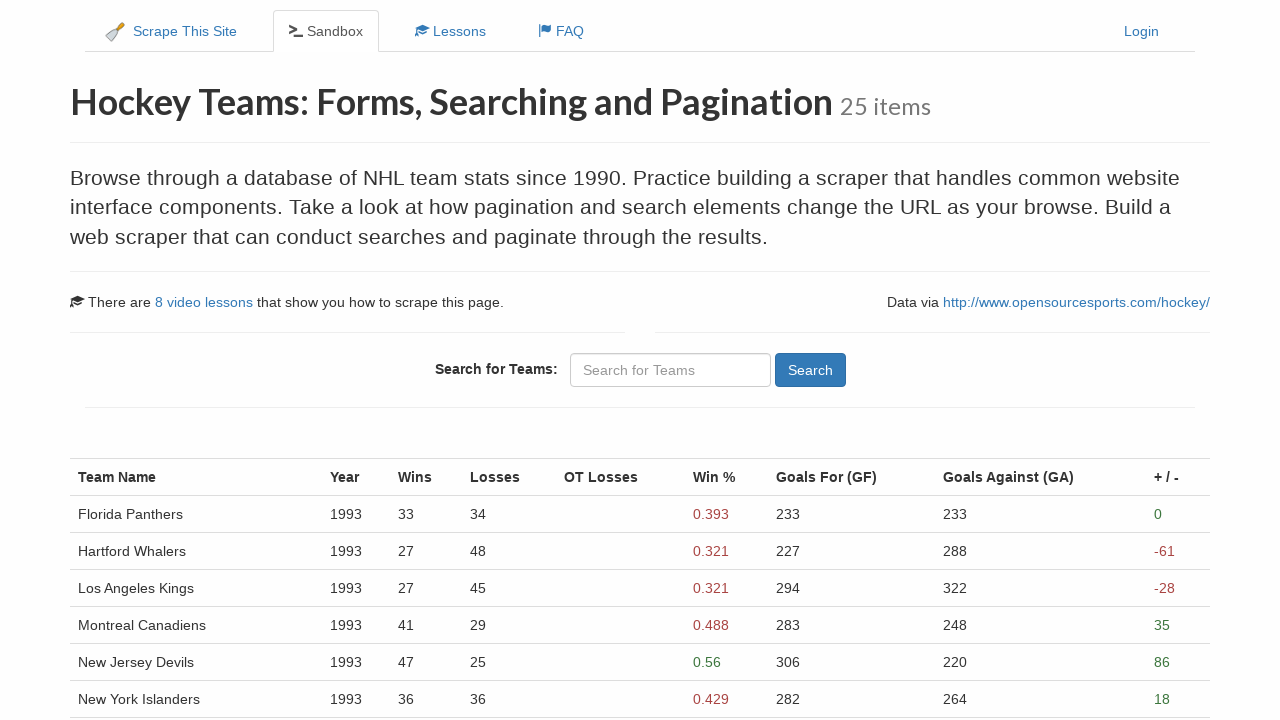

Page 4 team results loaded
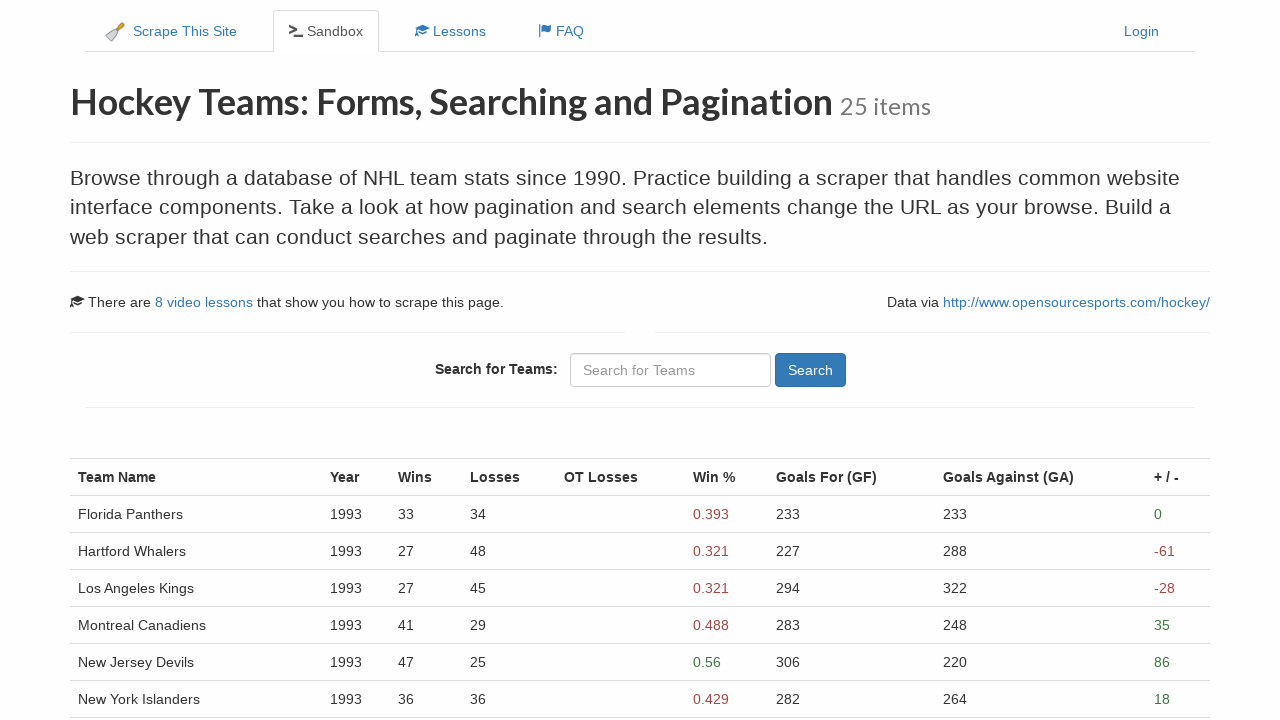

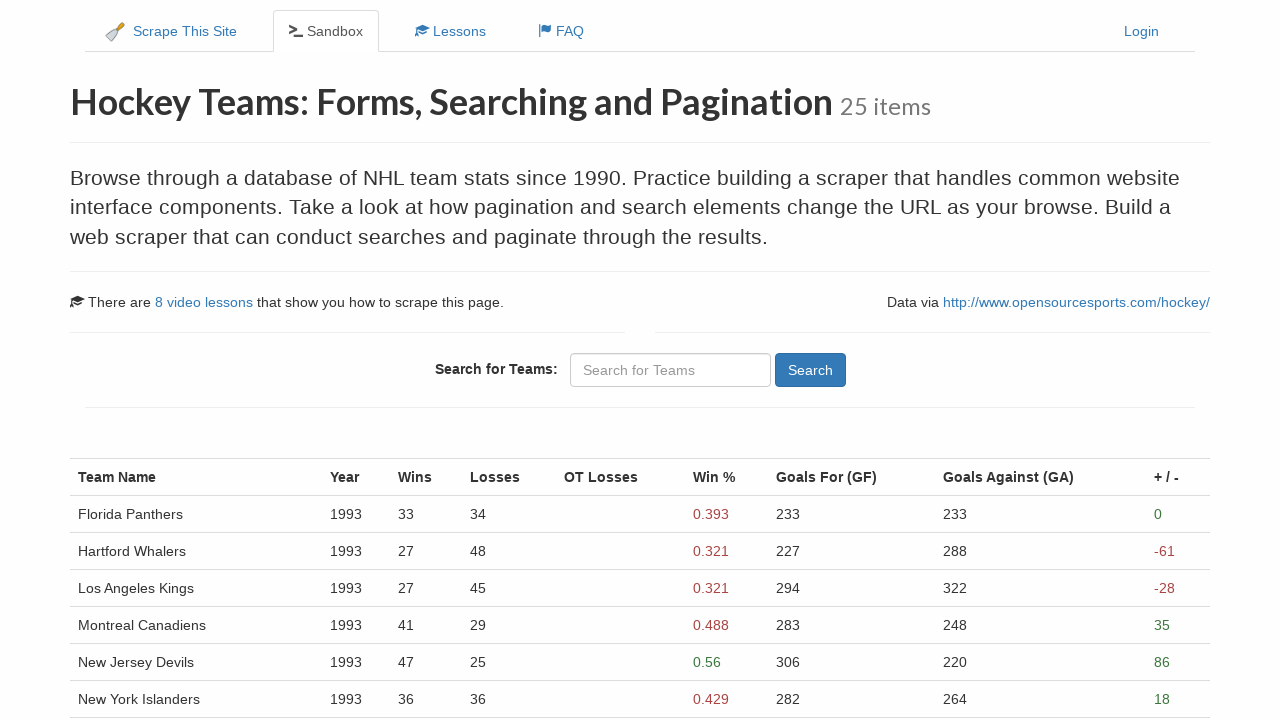